Tests the homepage by verifying the page title is "Training Support", then clicks the about link and verifies the new page title is "About Training Support"

Starting URL: https://v1.training-support.net

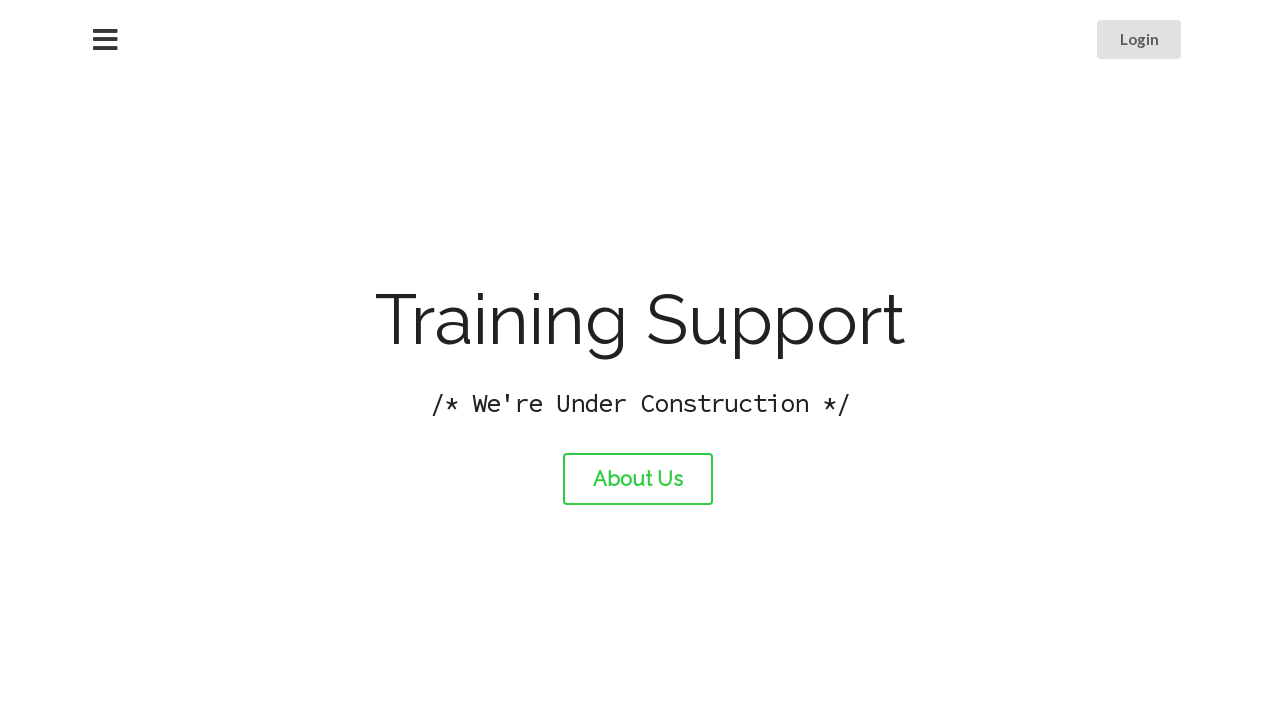

Verified homepage title is 'Training Support'
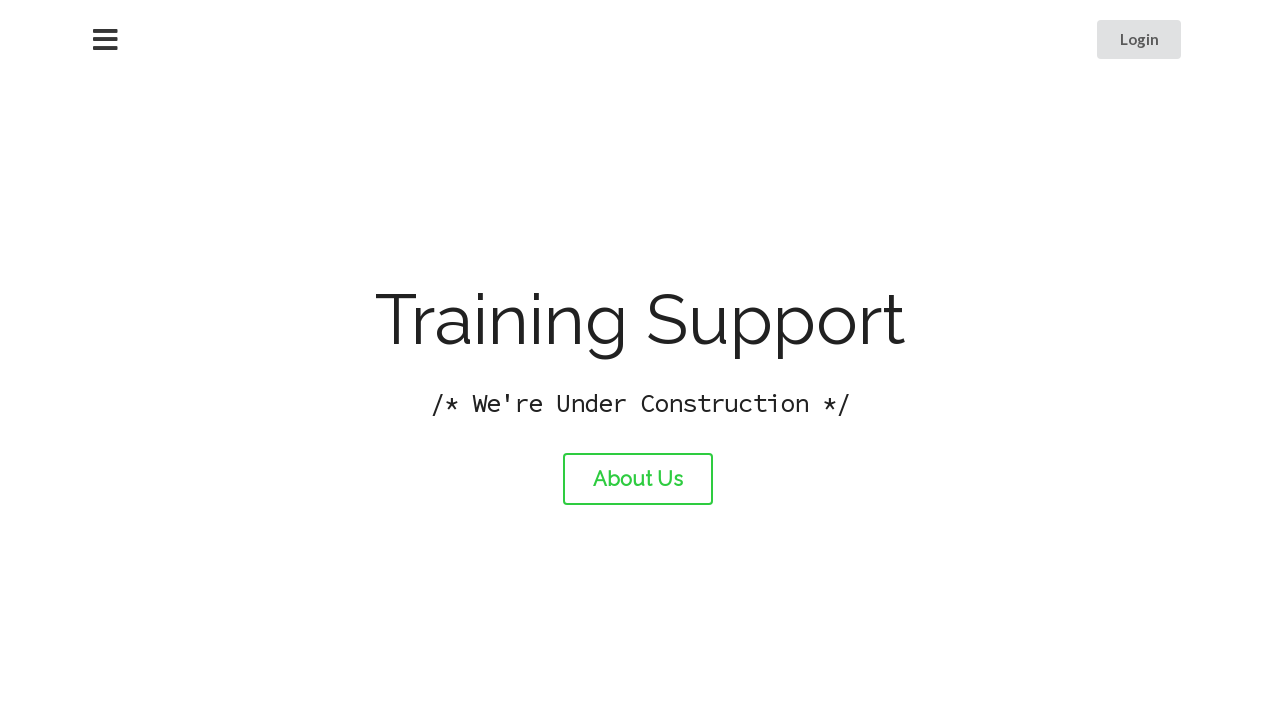

Logged homepage title to console
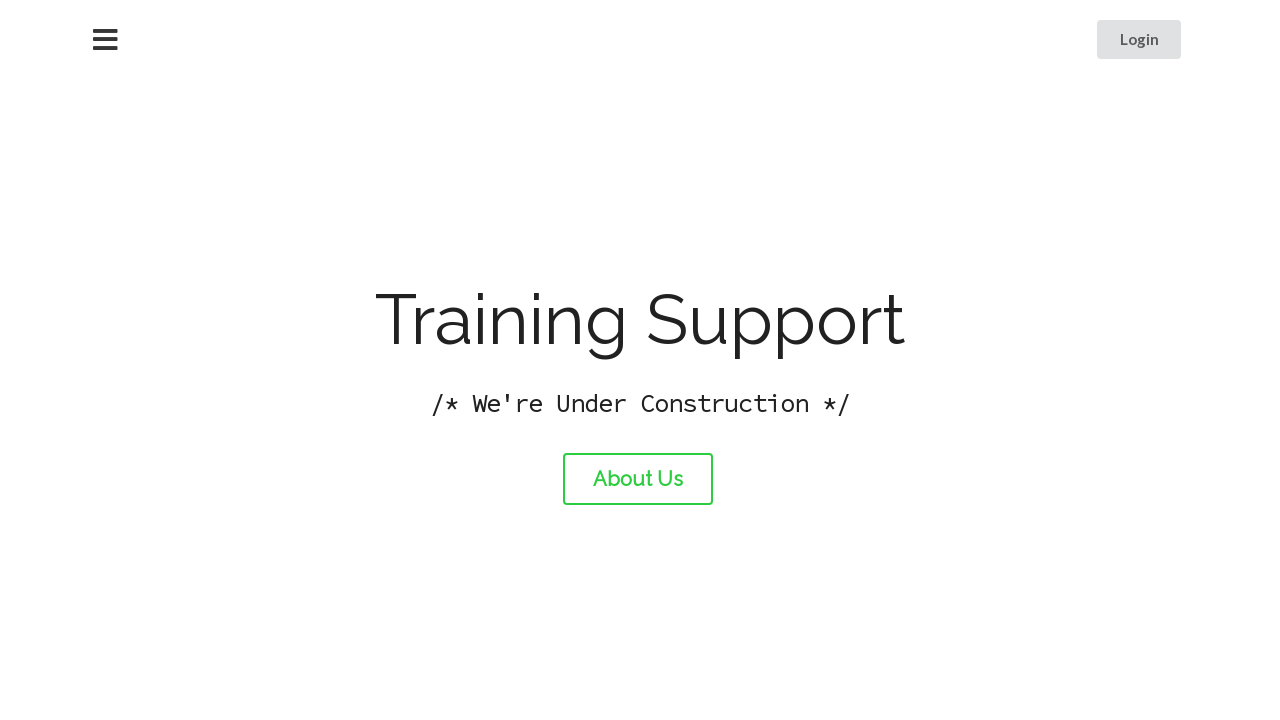

Clicked the about link at (638, 479) on #about-link
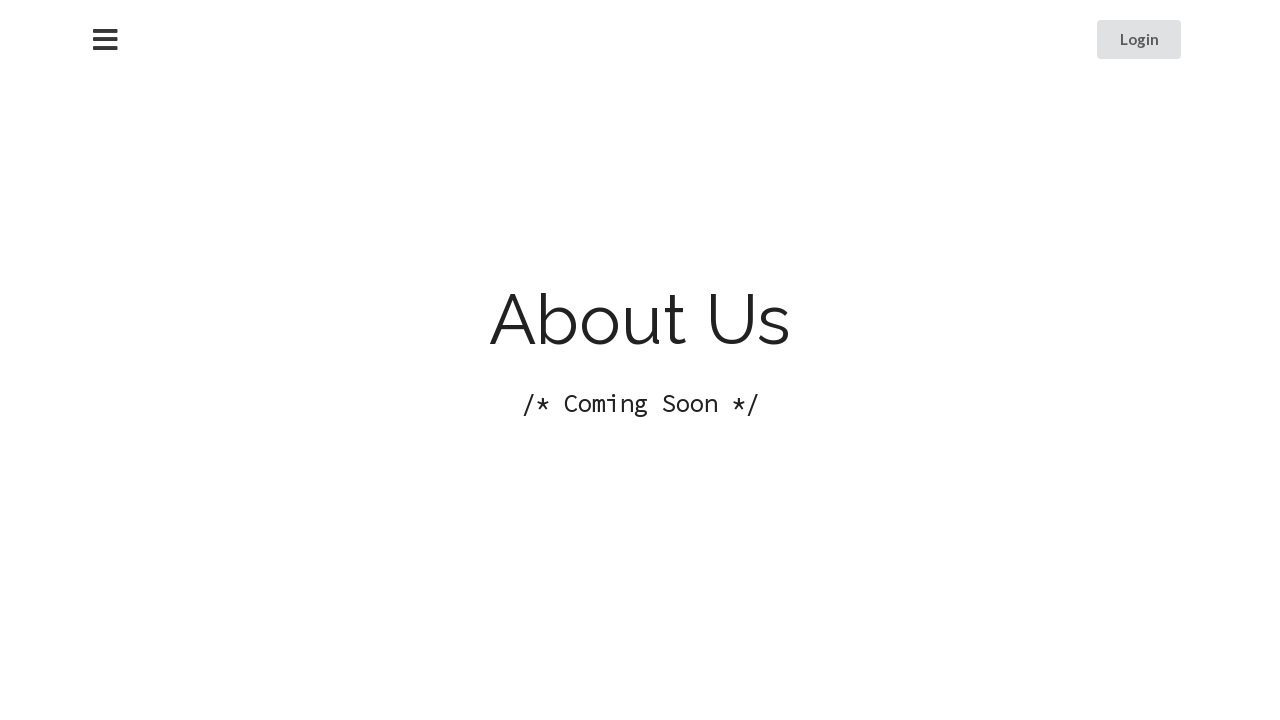

Page navigation completed and loaded
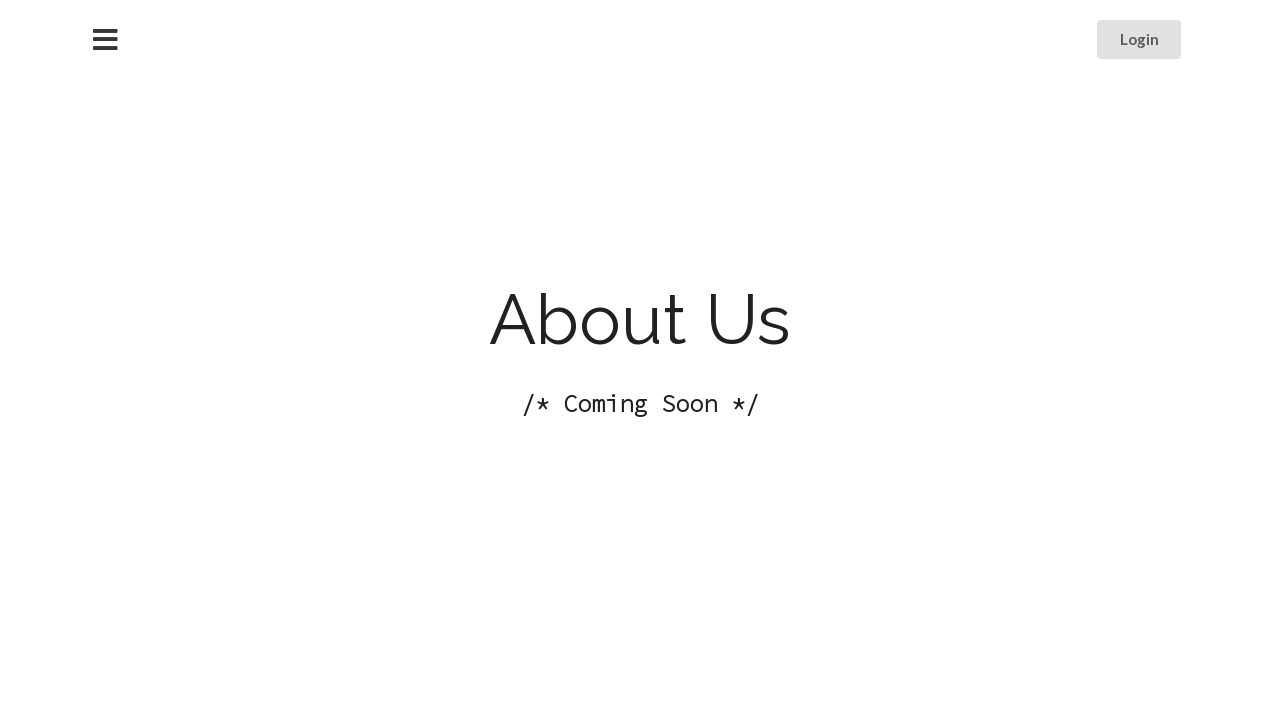

Logged new page title to console
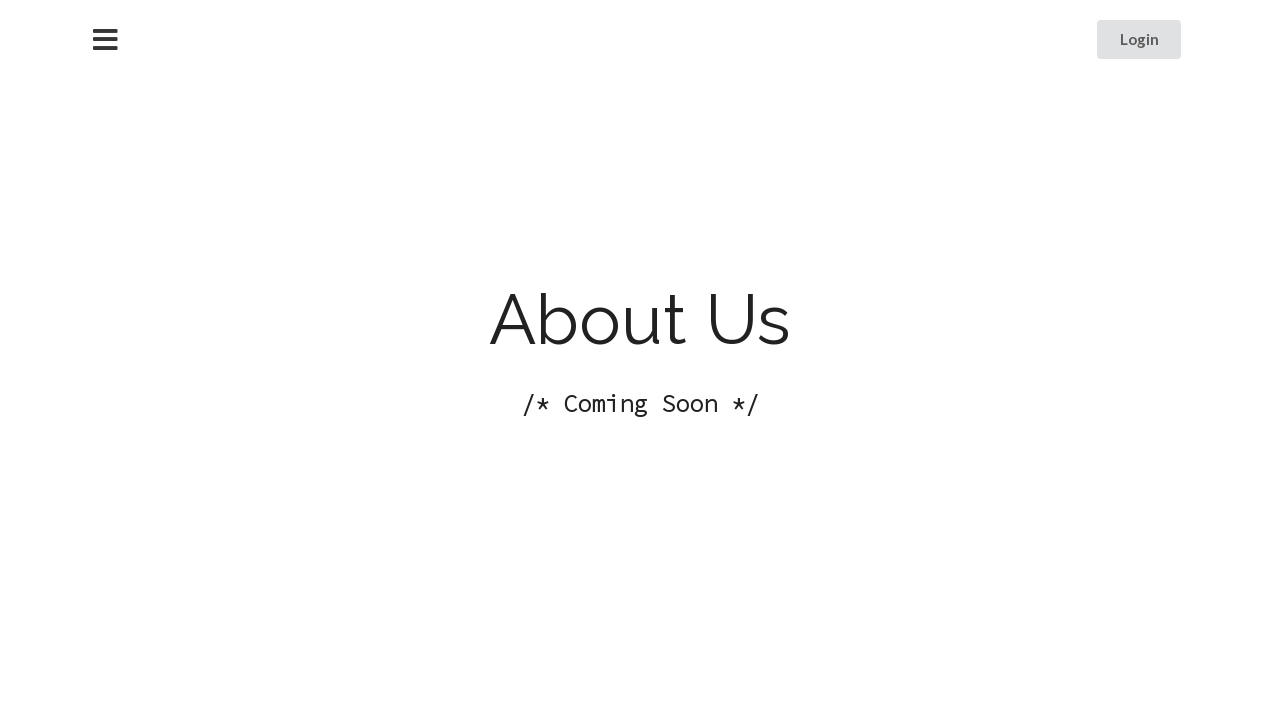

Verified About page title is 'About Training Support'
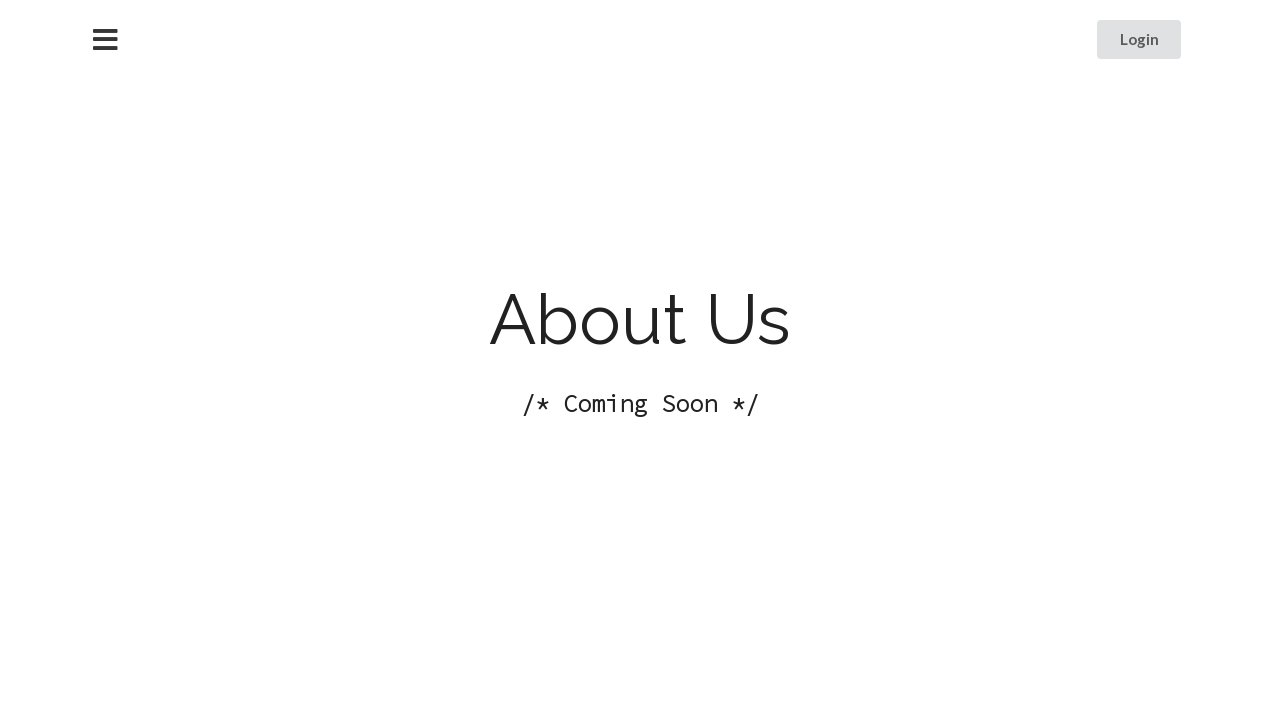

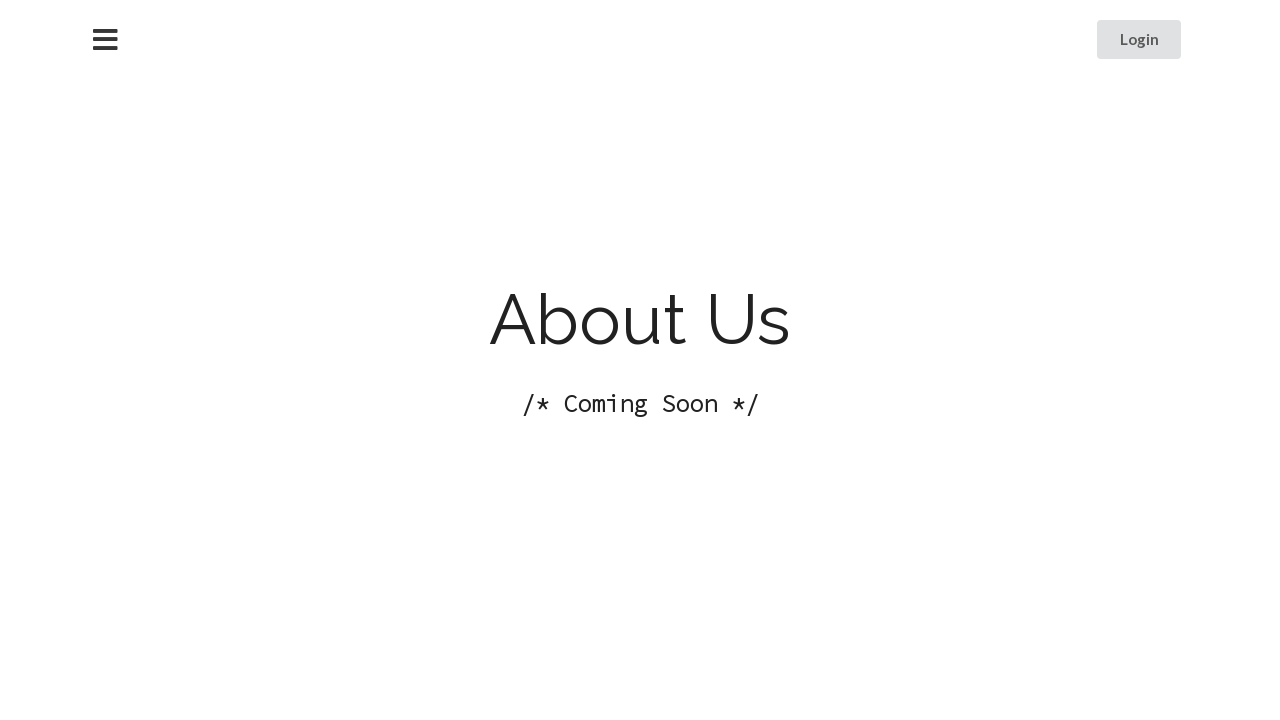